Tests child window handling by clicking a document link that opens a new tab, extracting text from the new page, and using that text to fill a form field on the original page.

Starting URL: https://rahulshettyacademy.com/loginpagePractise/

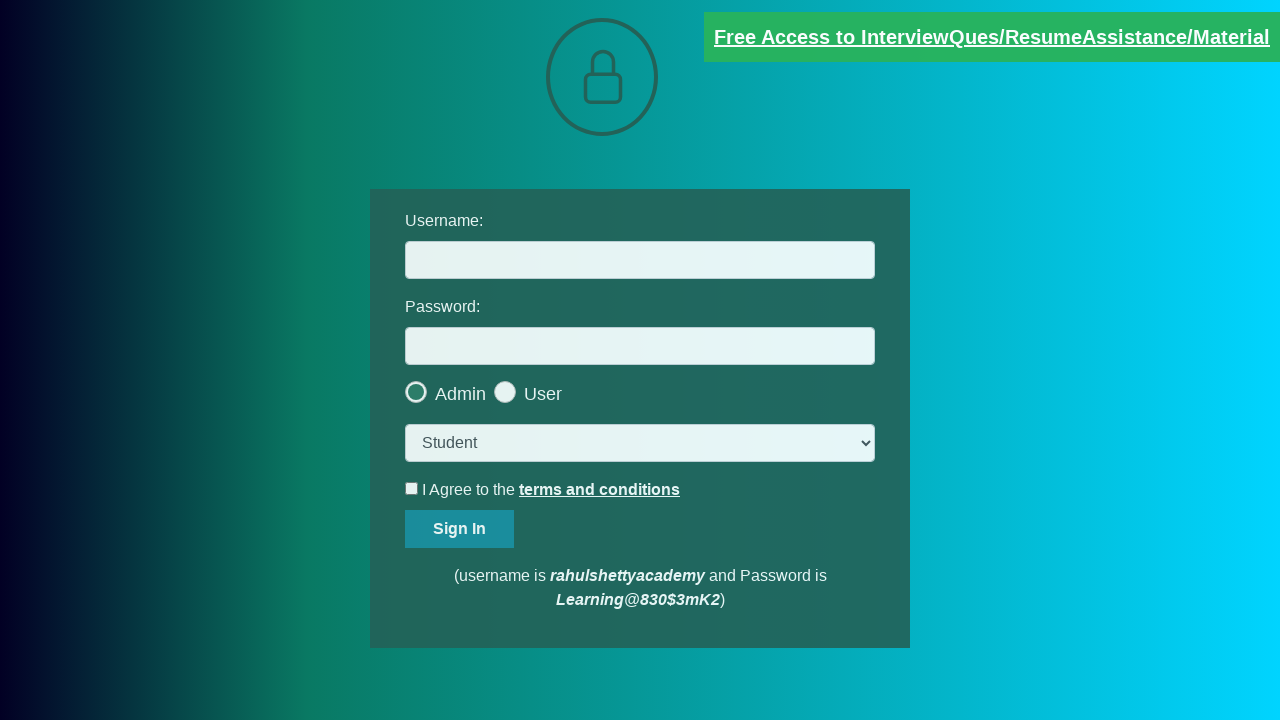

Located username input field
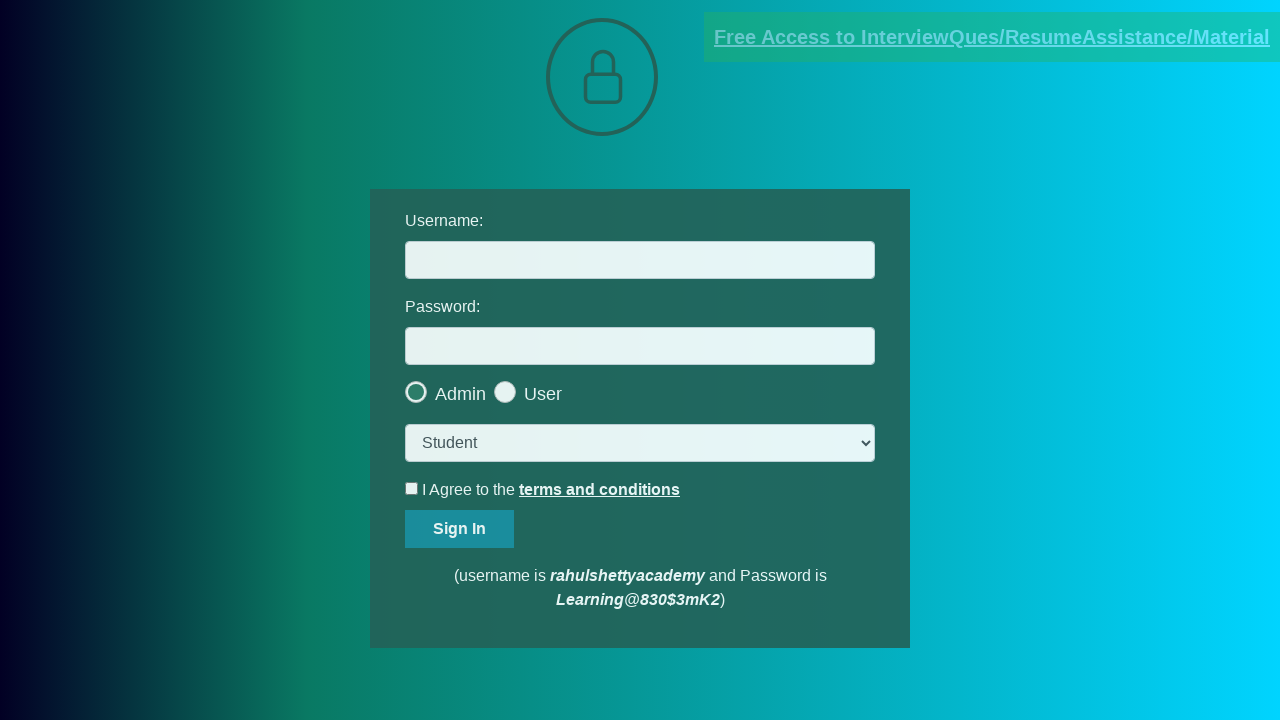

Located document link element
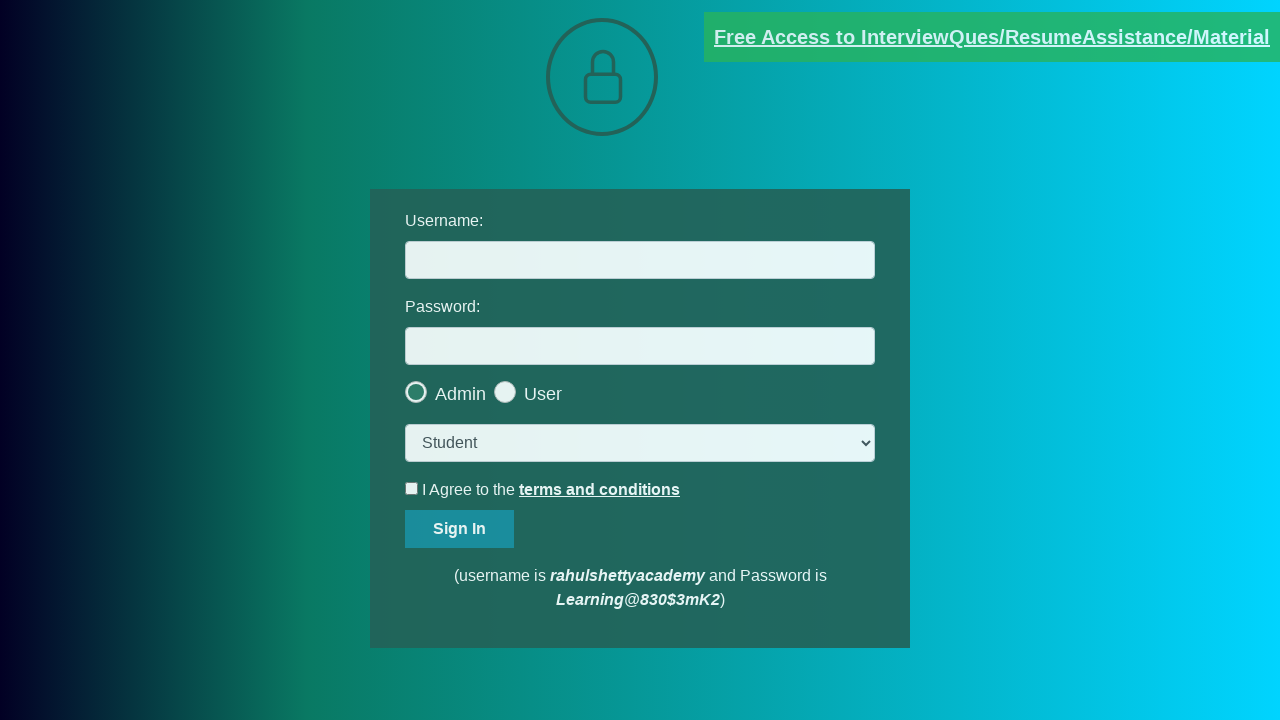

Clicked document link and new tab opened at (992, 37) on [href*='documents-request']
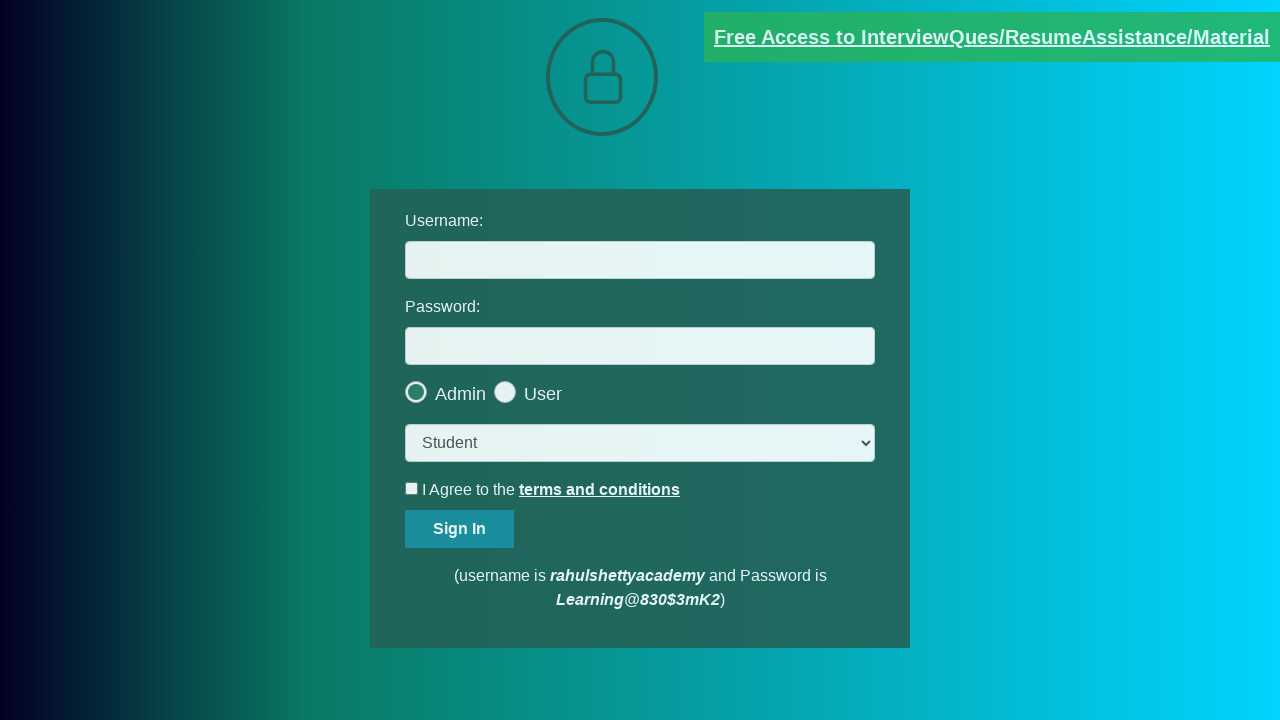

Captured new page reference from child window
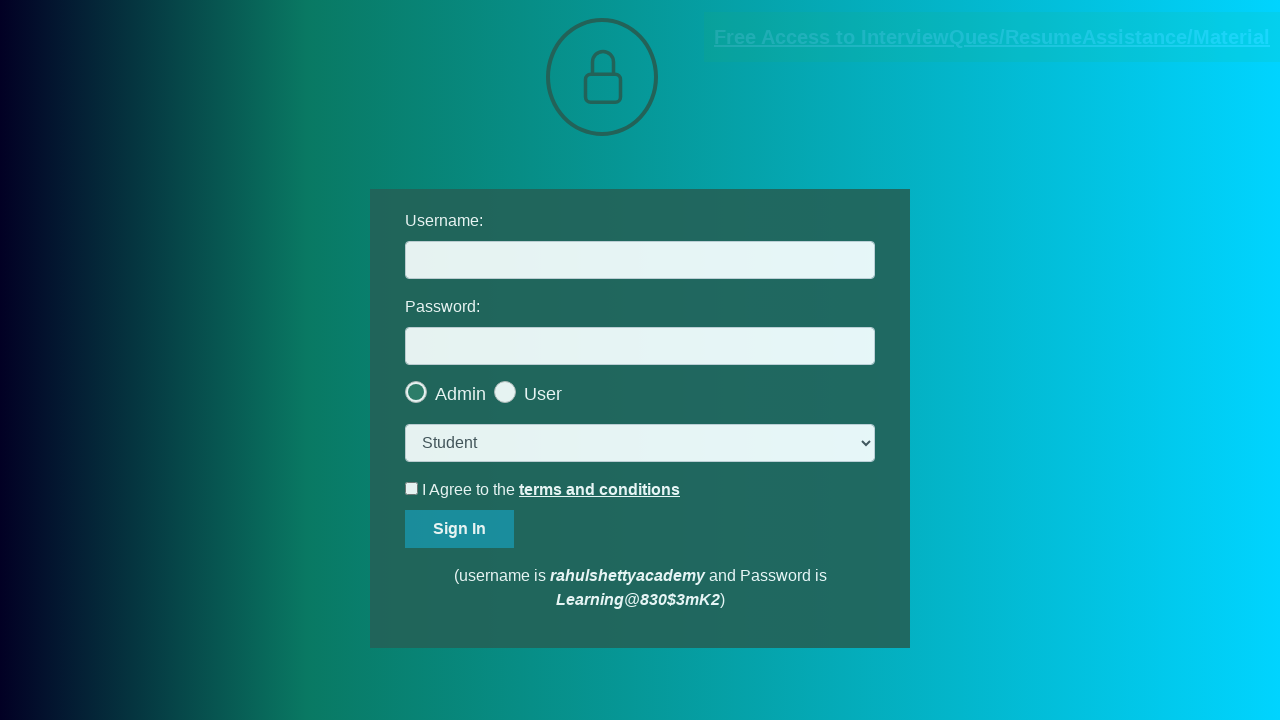

New page finished loading
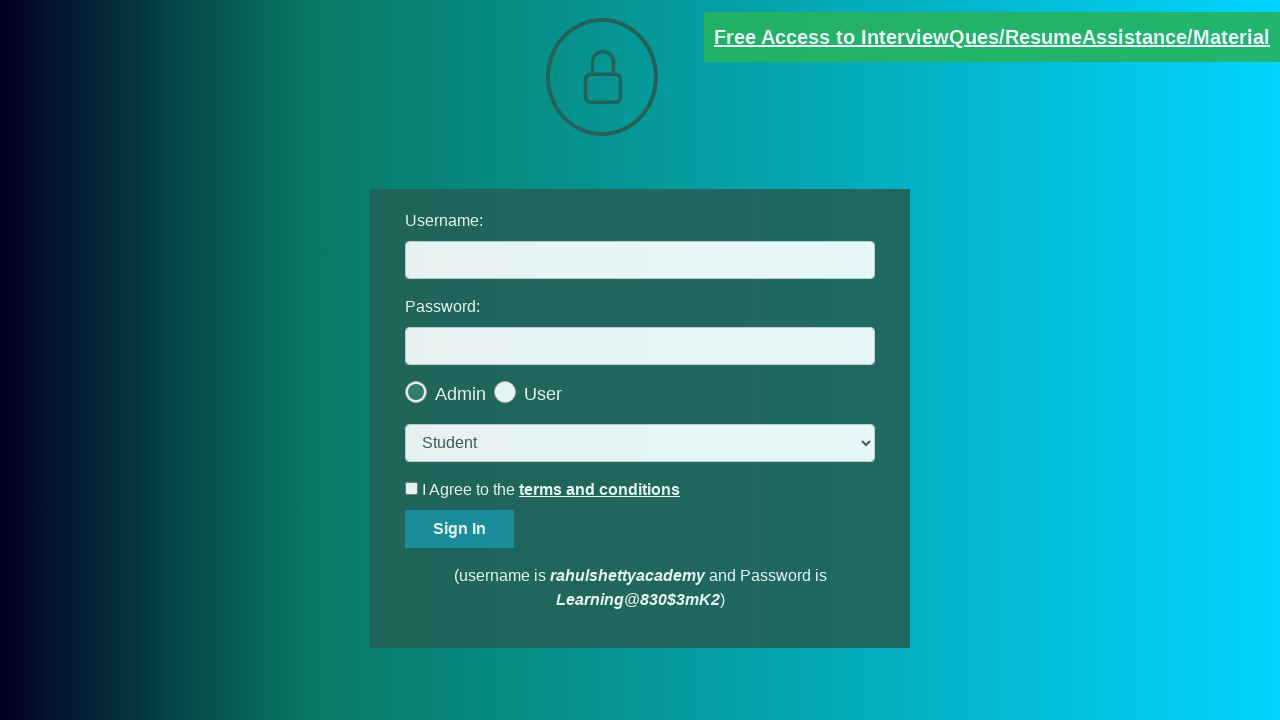

Extracted heading text from new page: 'Please email us at mentor@rahulshettyacademy.com with below template to receive response '
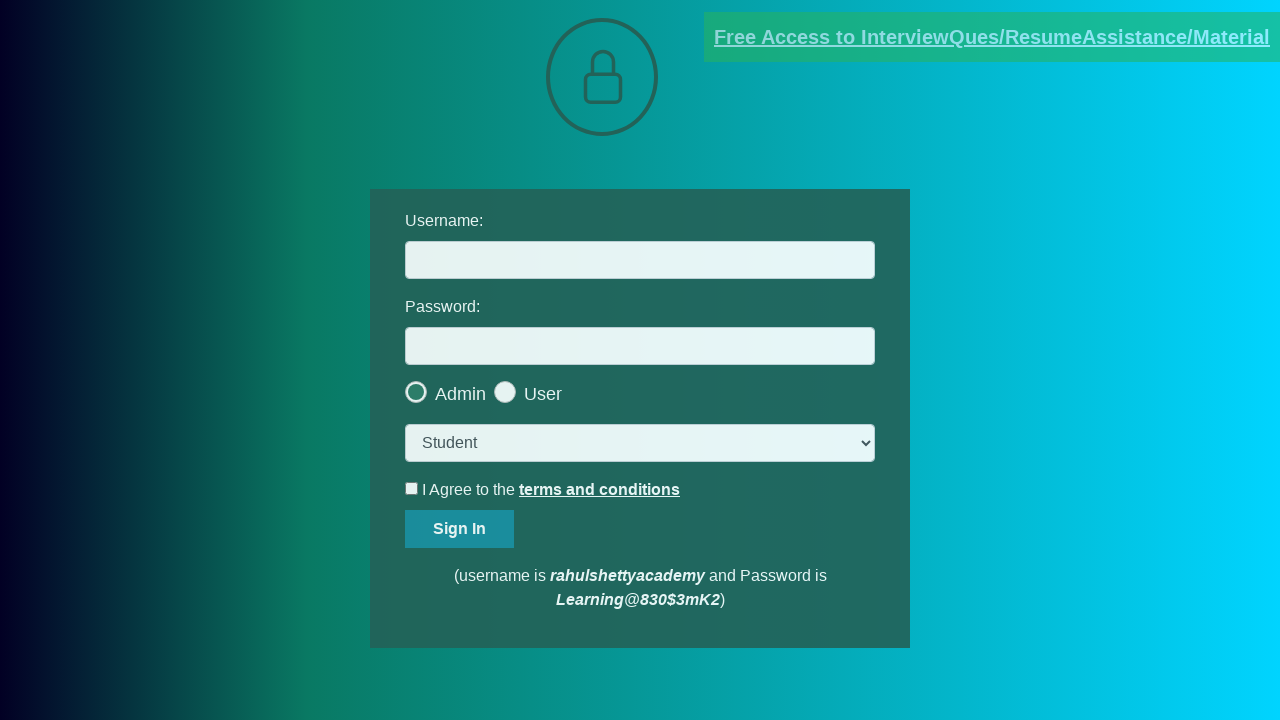

Extracted domain from heading text: 'rahulshettyacademy.com'
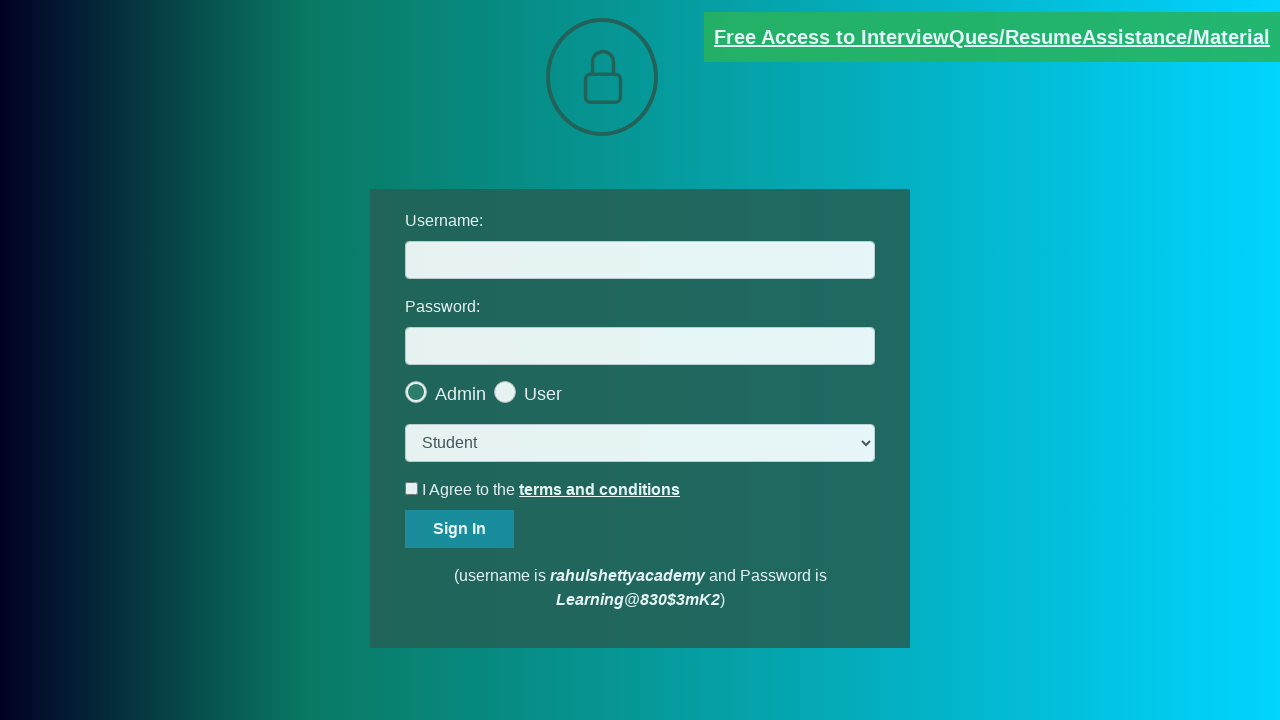

Filled username field with extracted domain 'rahulshettyacademy.com' on #username
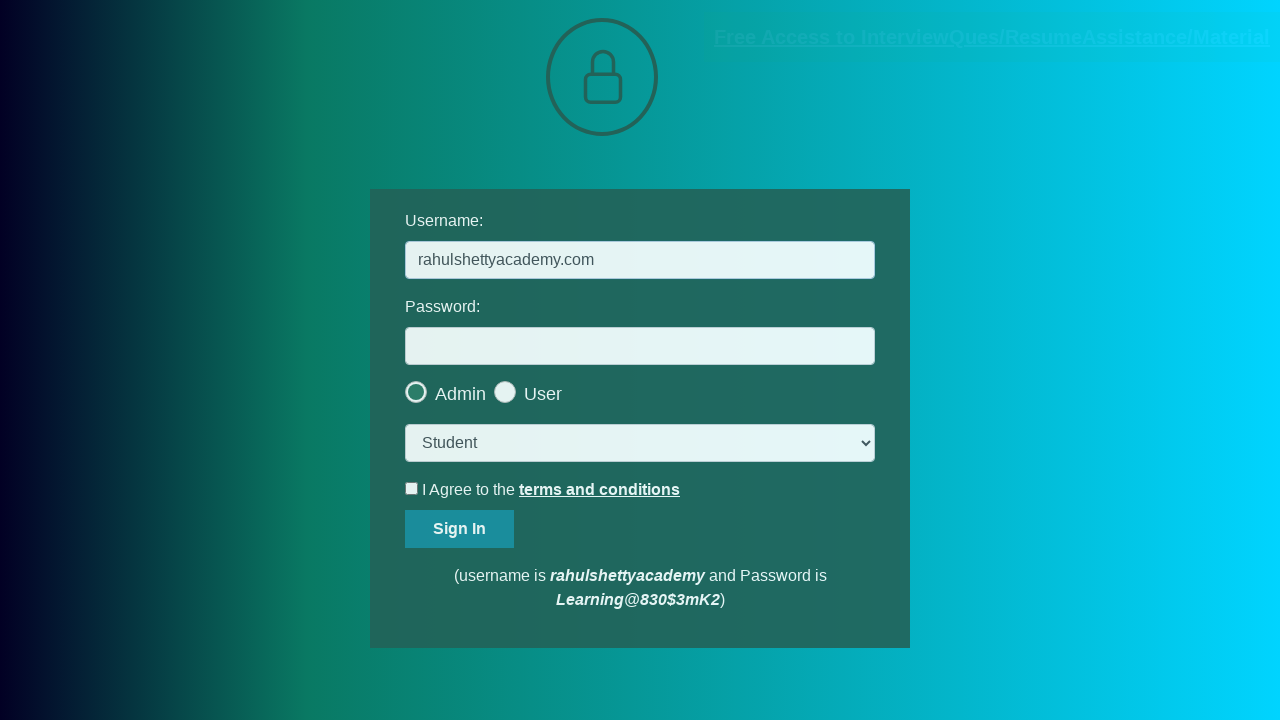

Brought original landing page to front
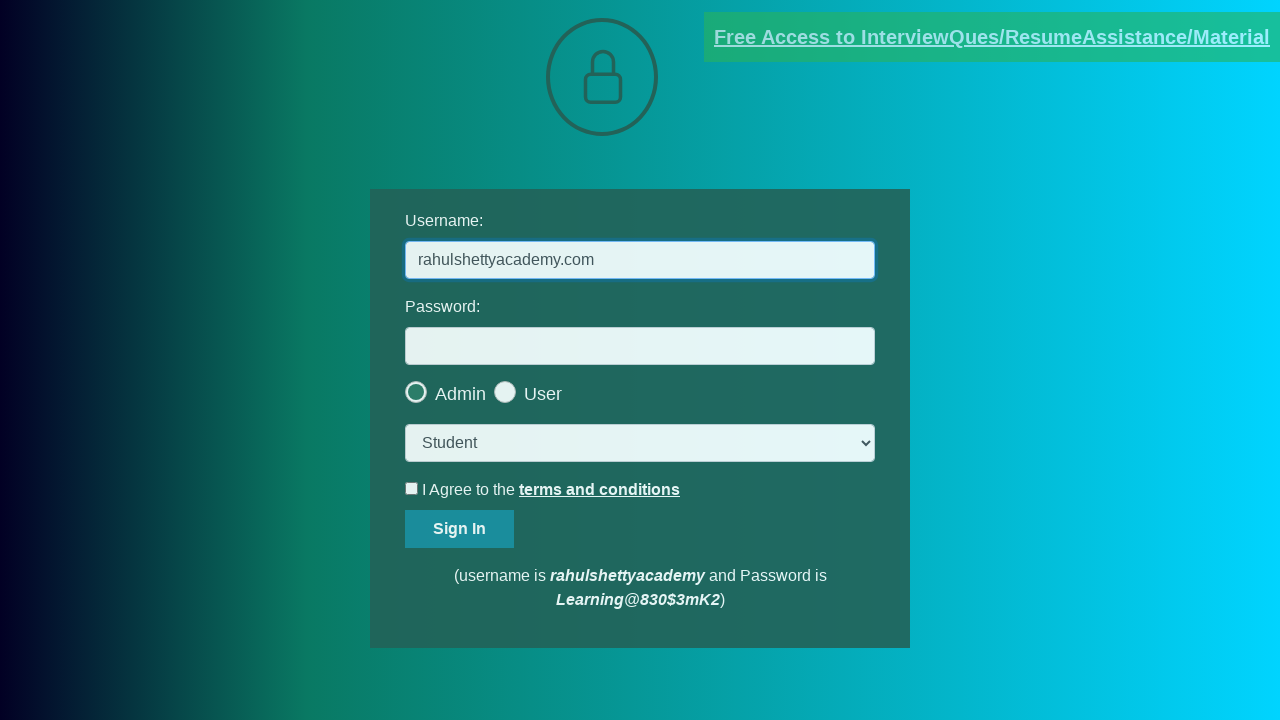

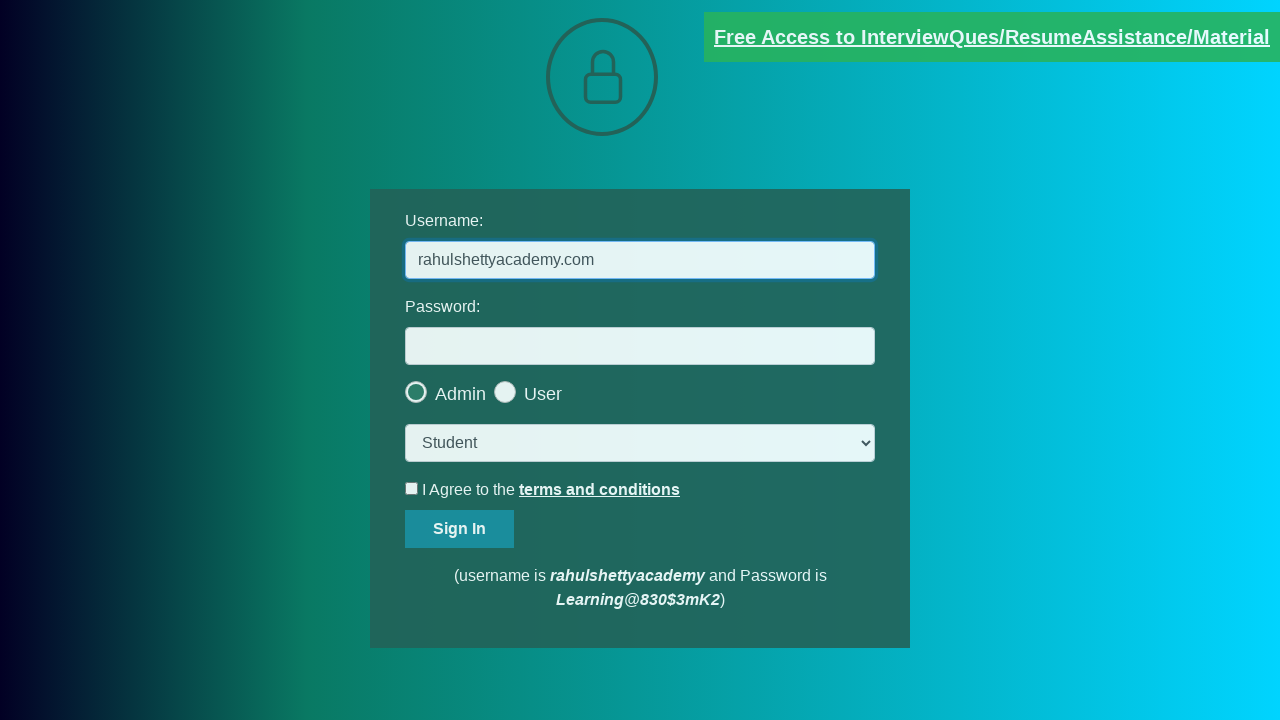